Tests JavaScript alert handling by typing text into an input field, triggering an alert, and verifying alert text before accepting it

Starting URL: http://qaclickacademy.com/practice.php

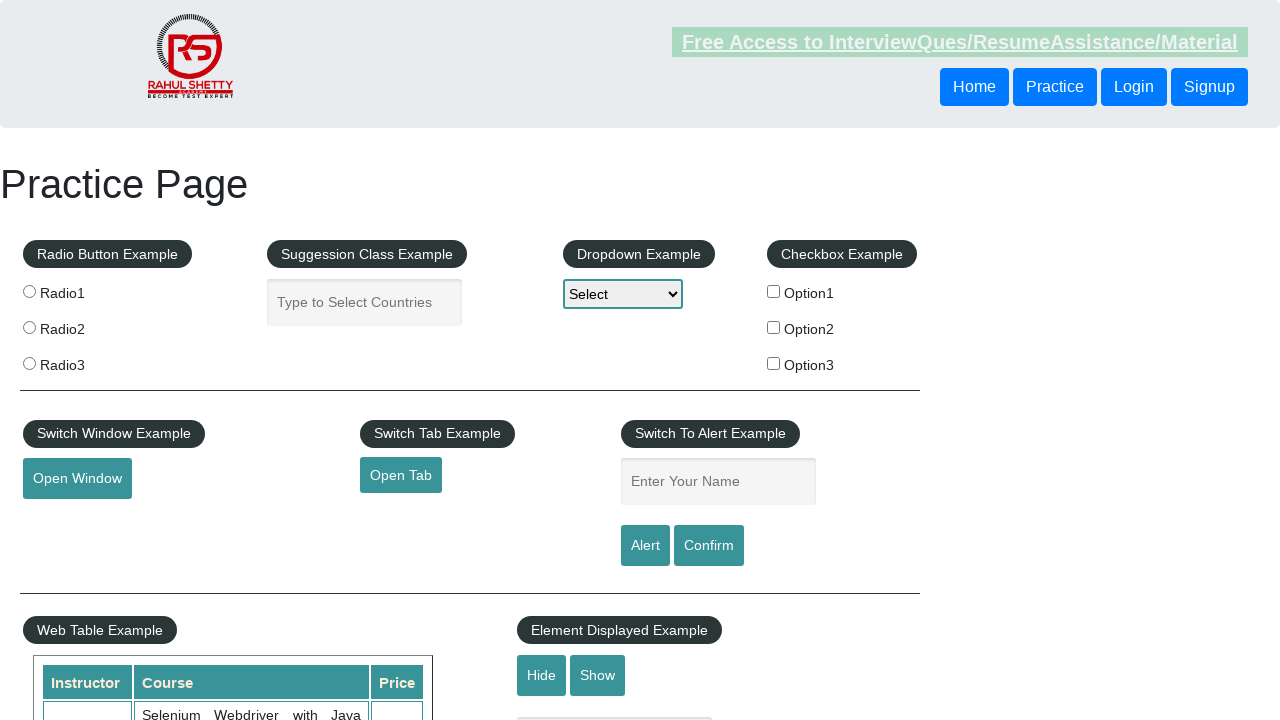

Filled name input field with alert text on #name
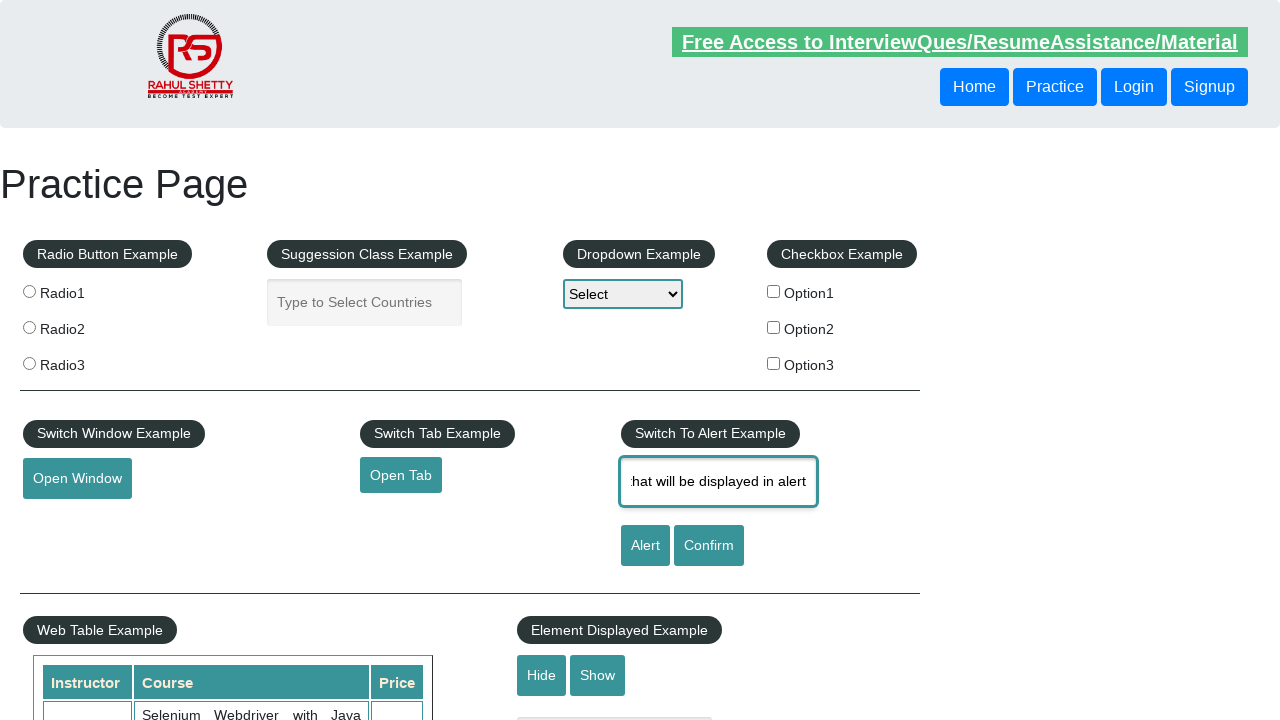

Set up dialog handler to verify and accept alert
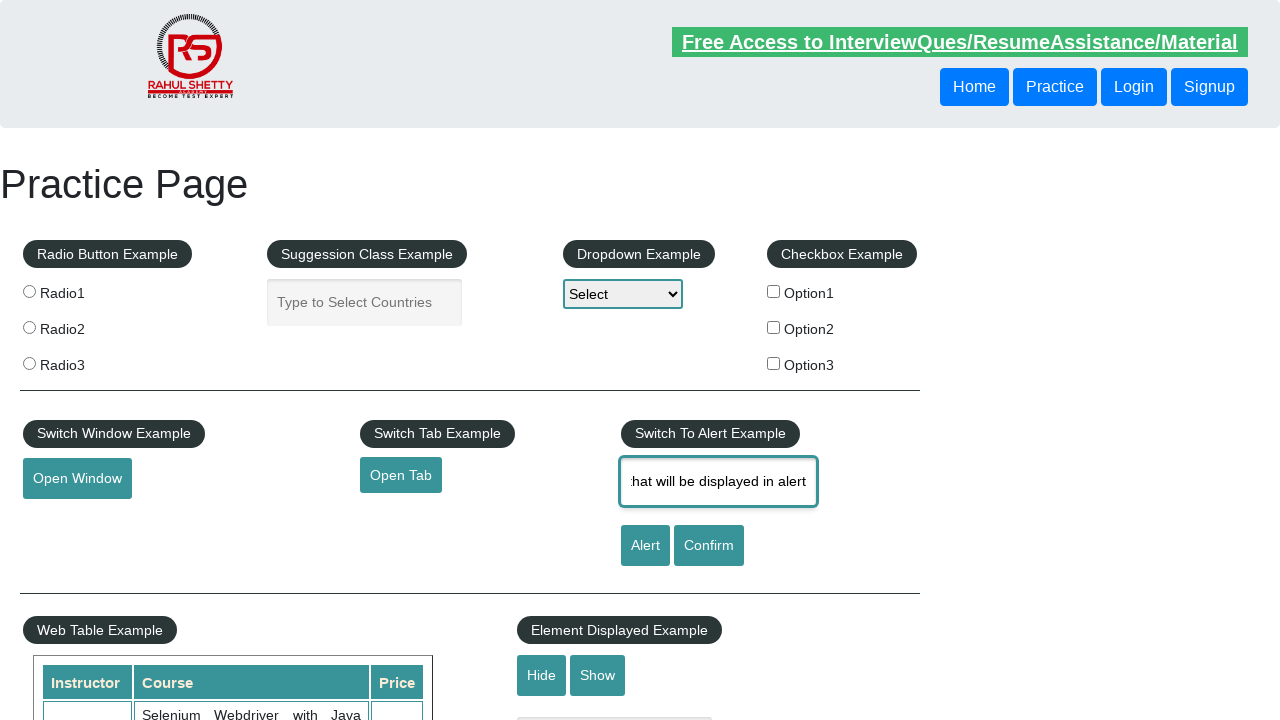

Clicked alert button to trigger JavaScript alert at (645, 546) on #alertbtn
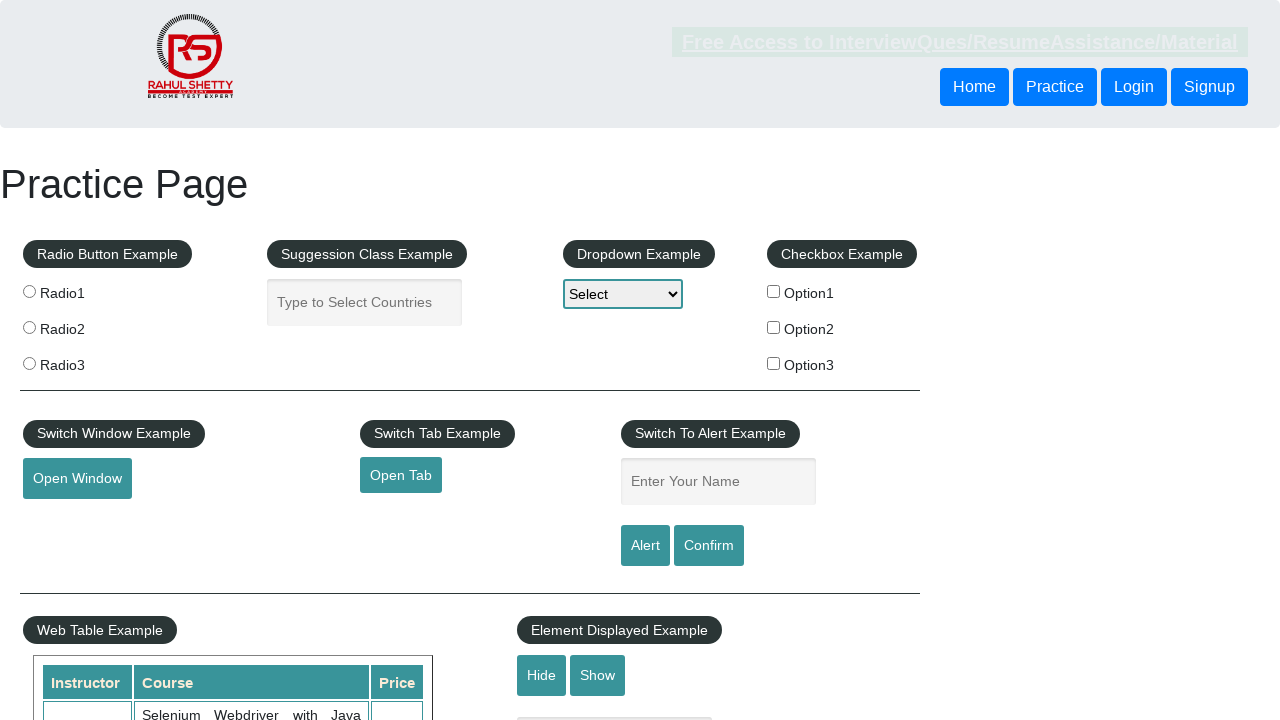

Waited for dialog to be handled
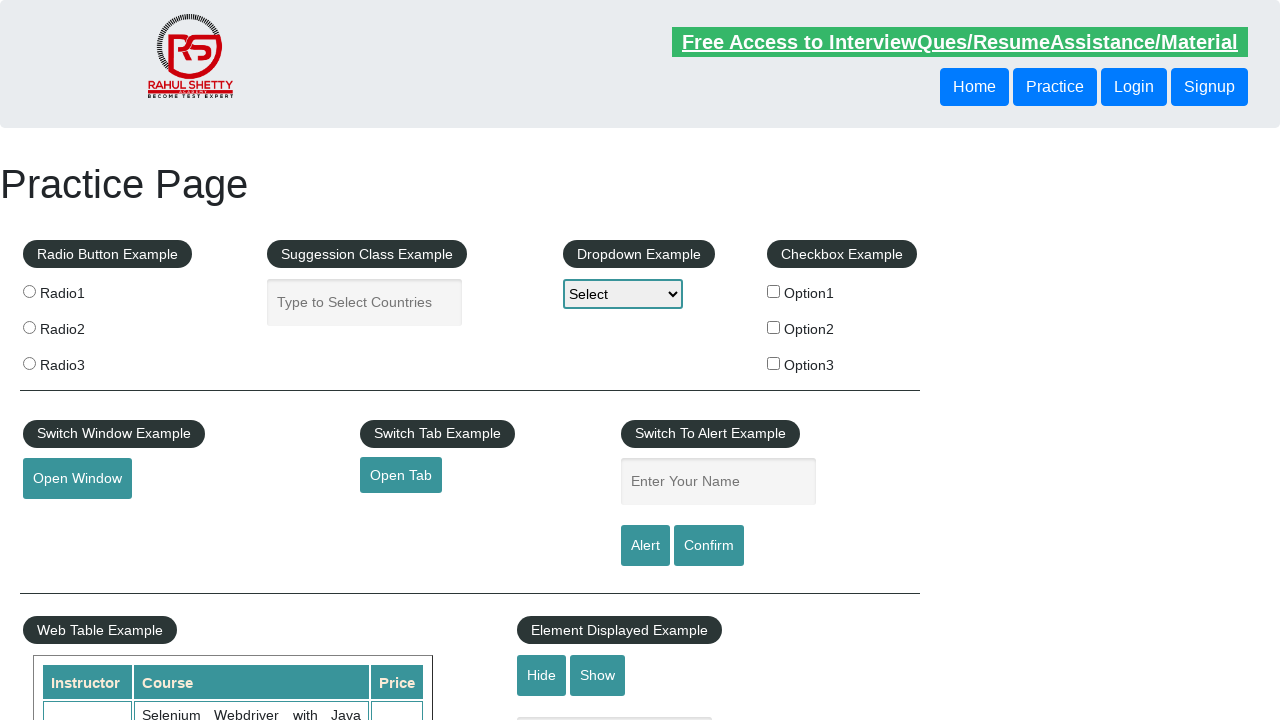

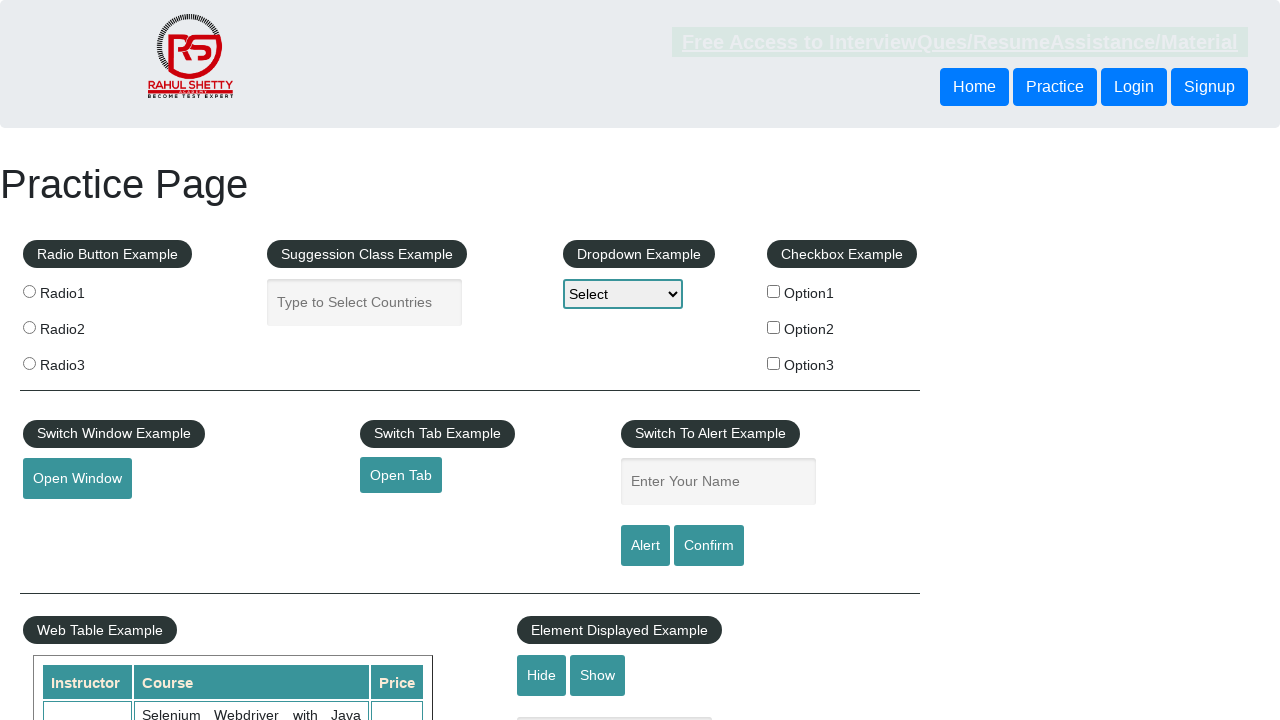